Navigates to a practice page and verifies the page loads successfully

Starting URL: https://rahulshettyacademy.com/AutomationPractice/

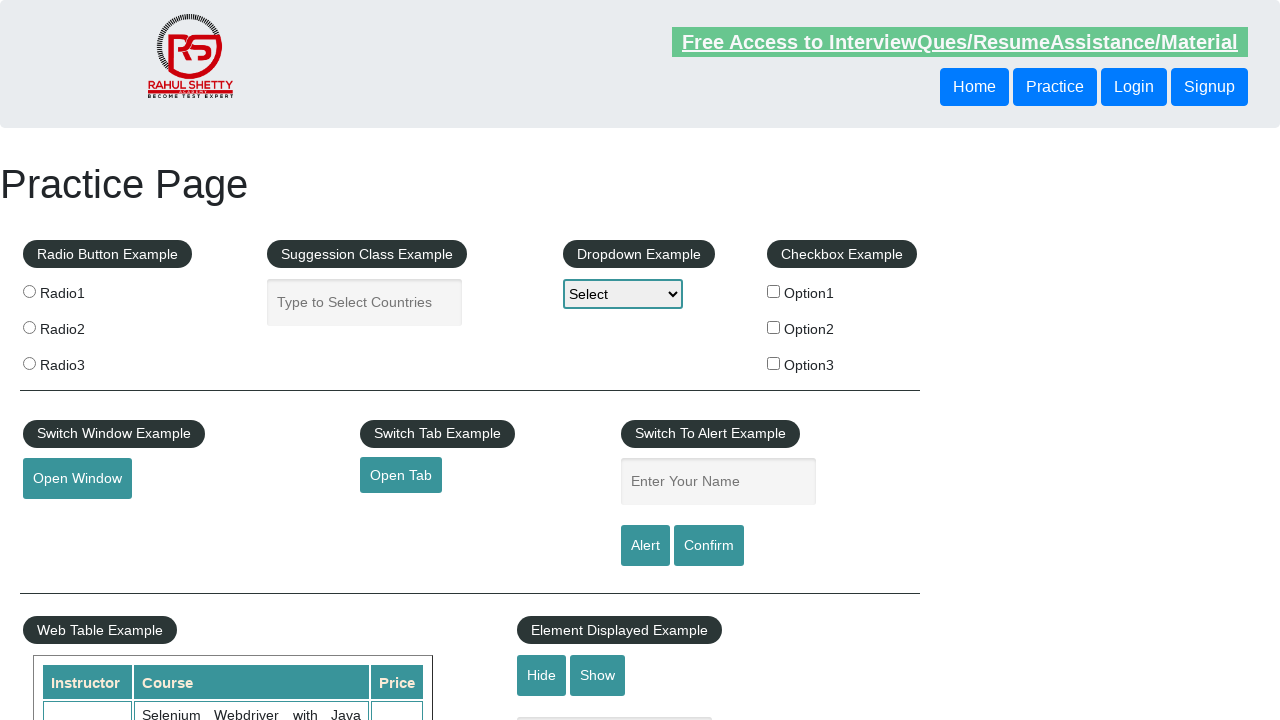

Waited for page to fully load with networkidle state
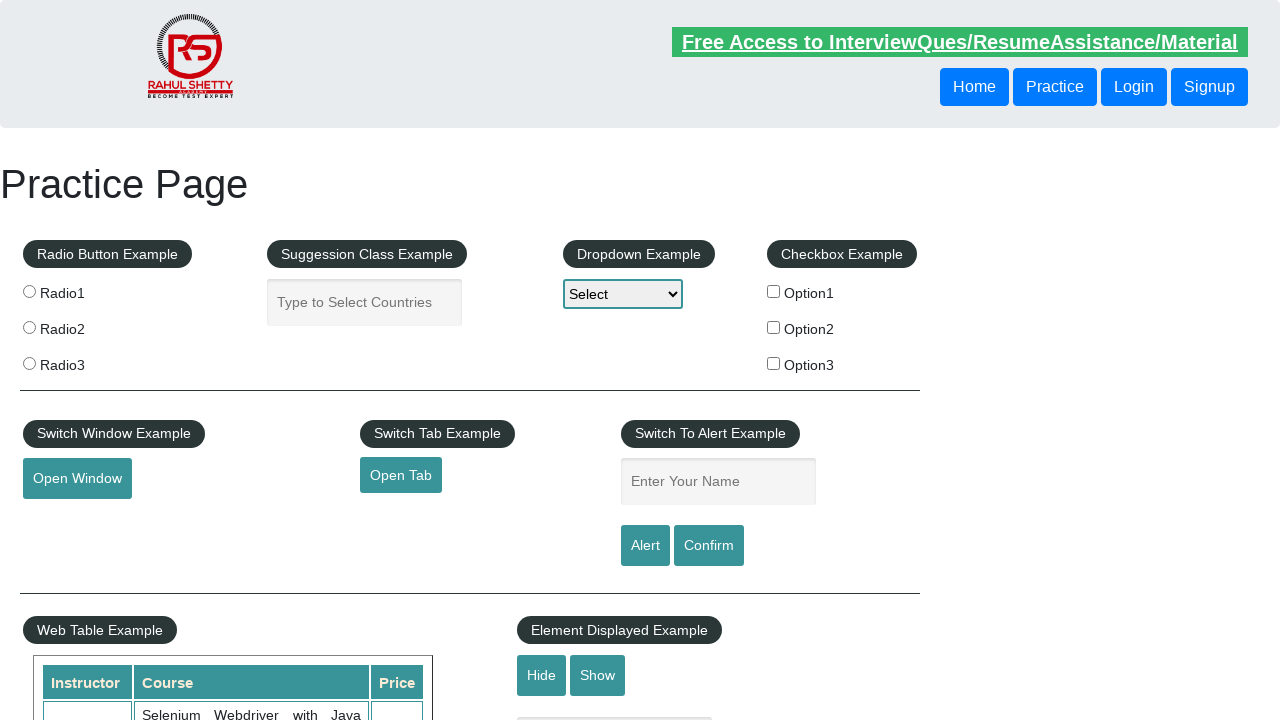

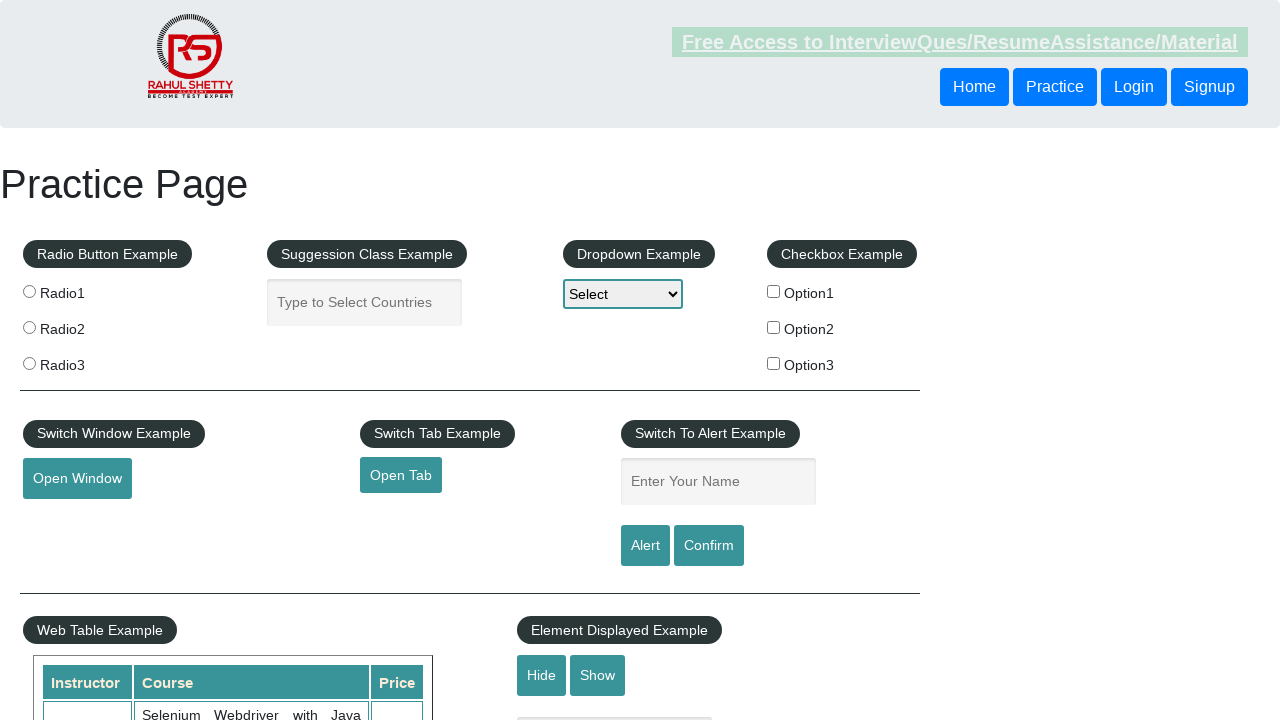